Tests Google Patents search functionality by navigating to the homepage, entering a search query for "artificial intelligence", submitting the search, and verifying that search results load on the page.

Starting URL: https://patents.google.com

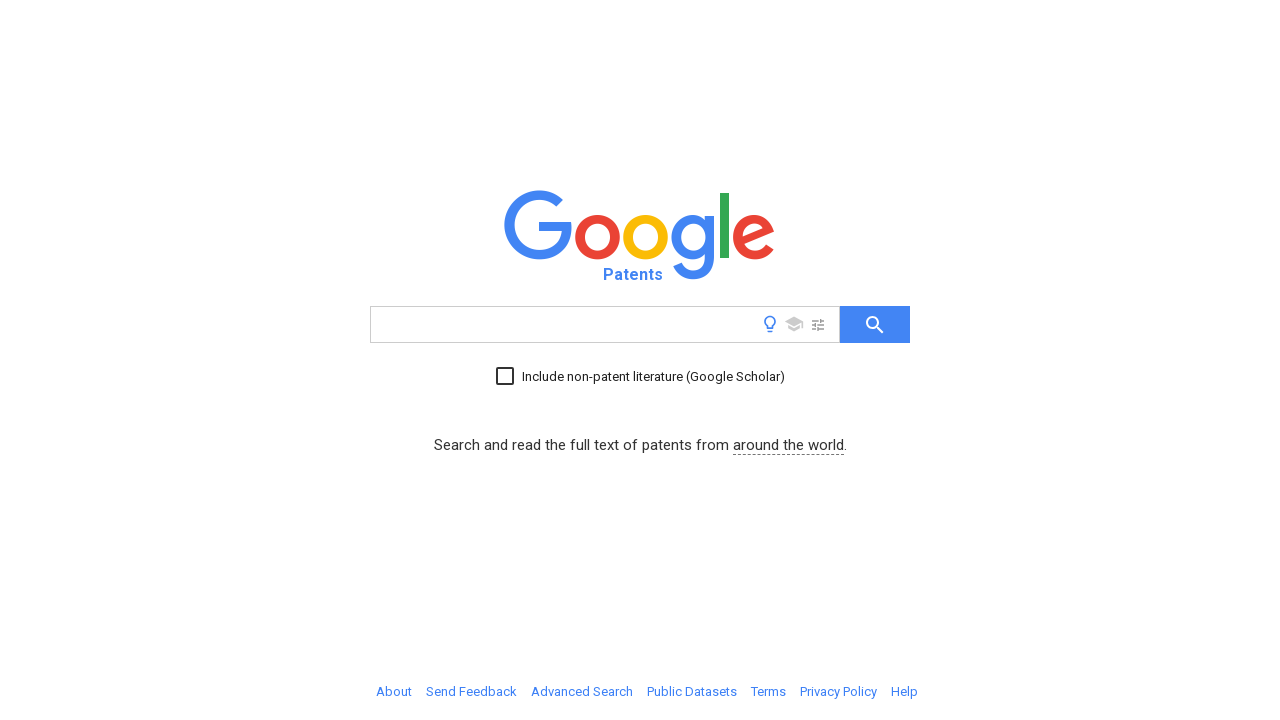

Page loaded with domcontentloaded state
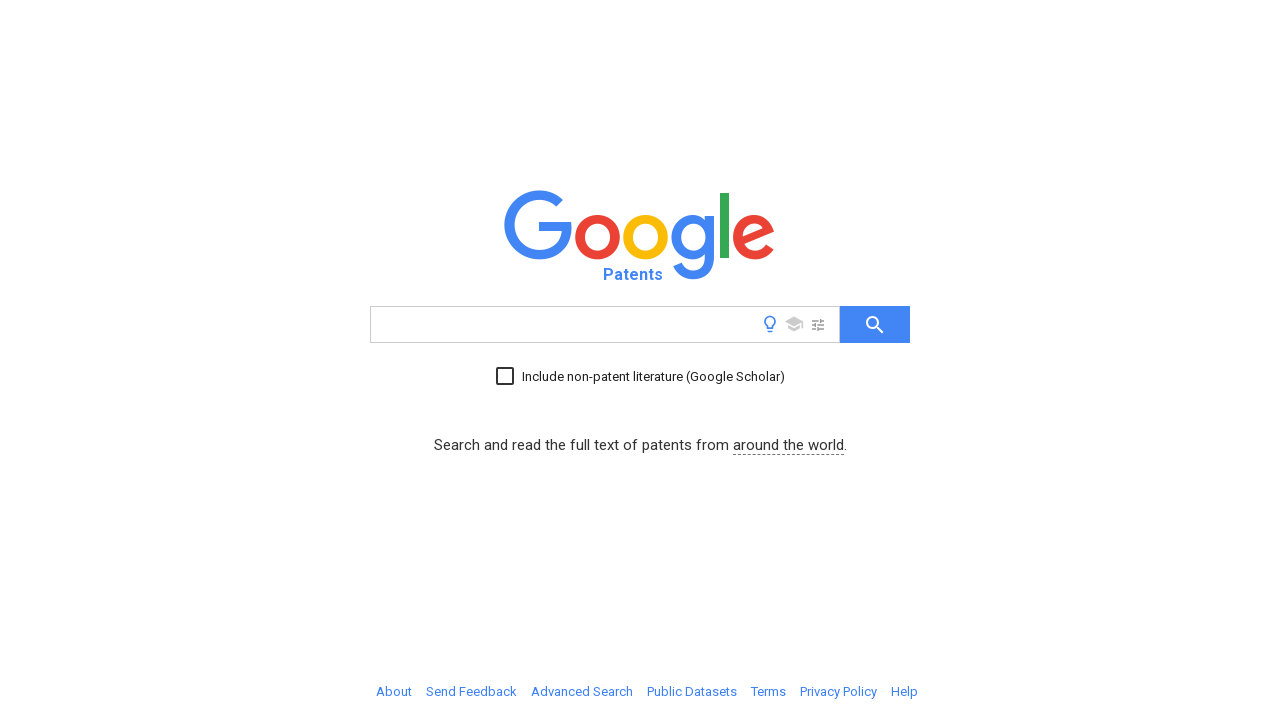

Located search input field
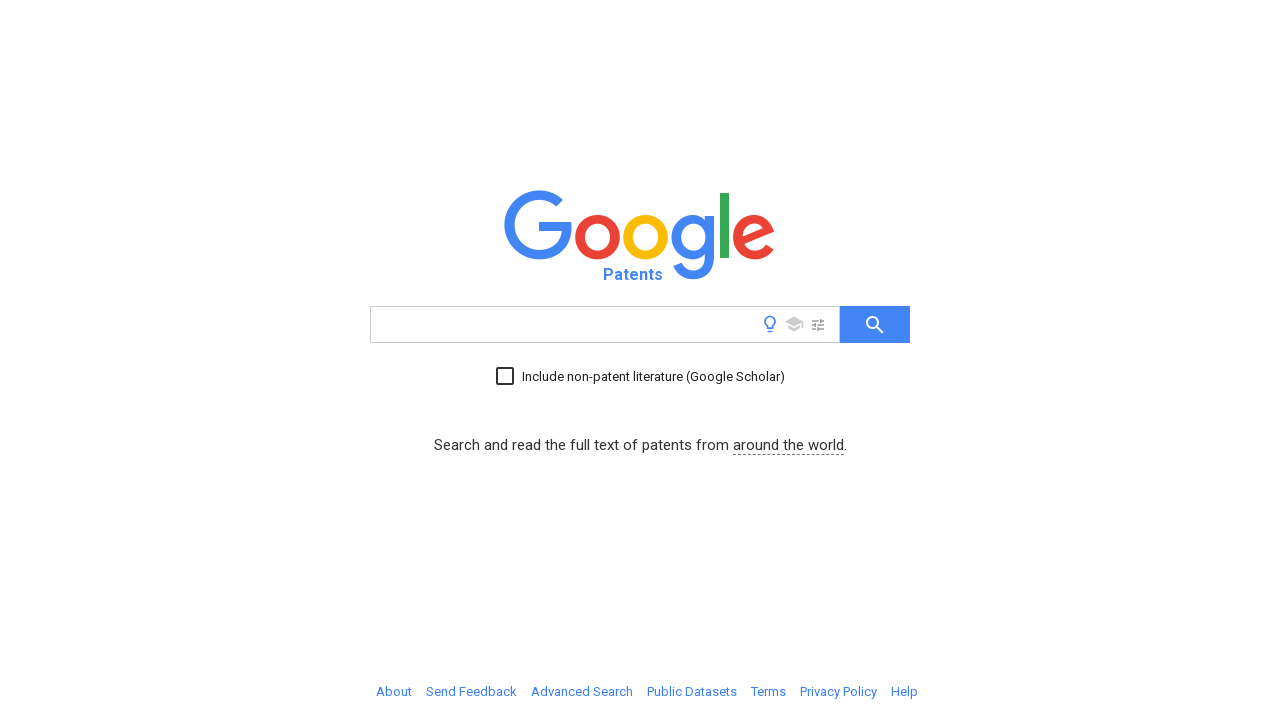

Clicked on search input field at (572, 324) on input[name="q"], input[placeholder*="Search"], input[type="search"] >> nth=0
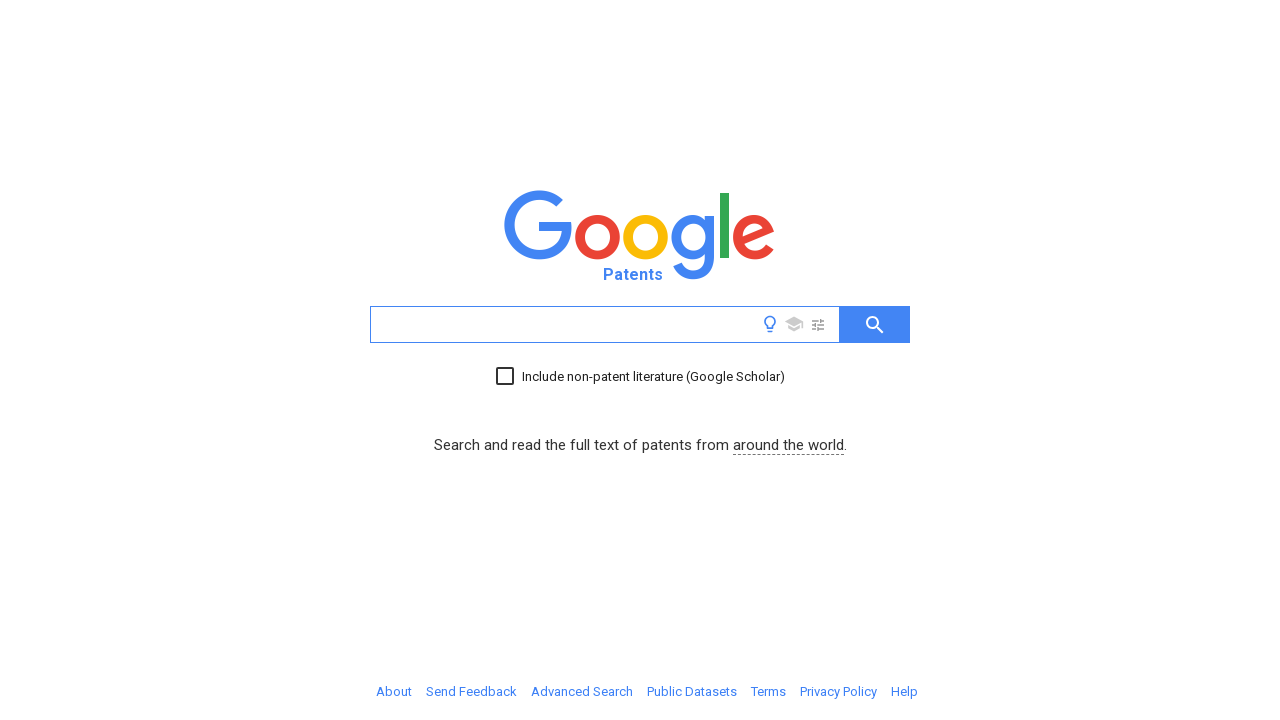

Filled search field with 'artificial intelligence' on input[name="q"], input[placeholder*="Search"], input[type="search"] >> nth=0
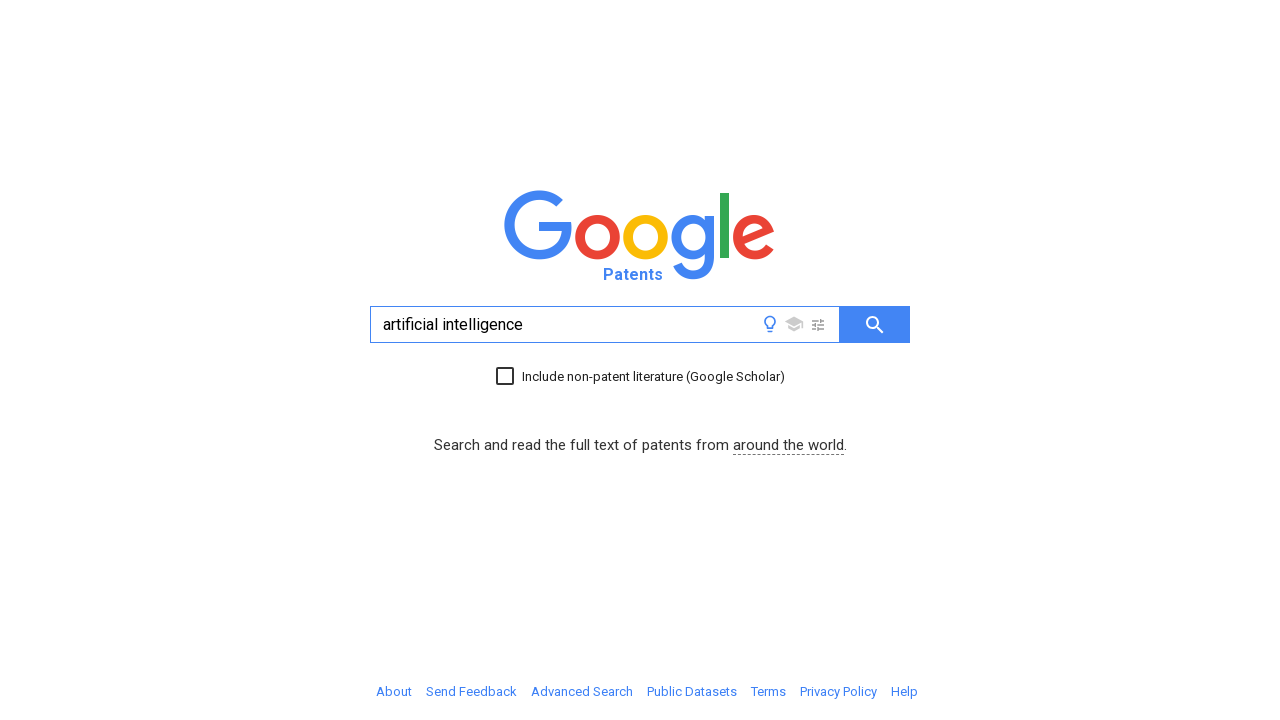

Pressed Enter to submit search query
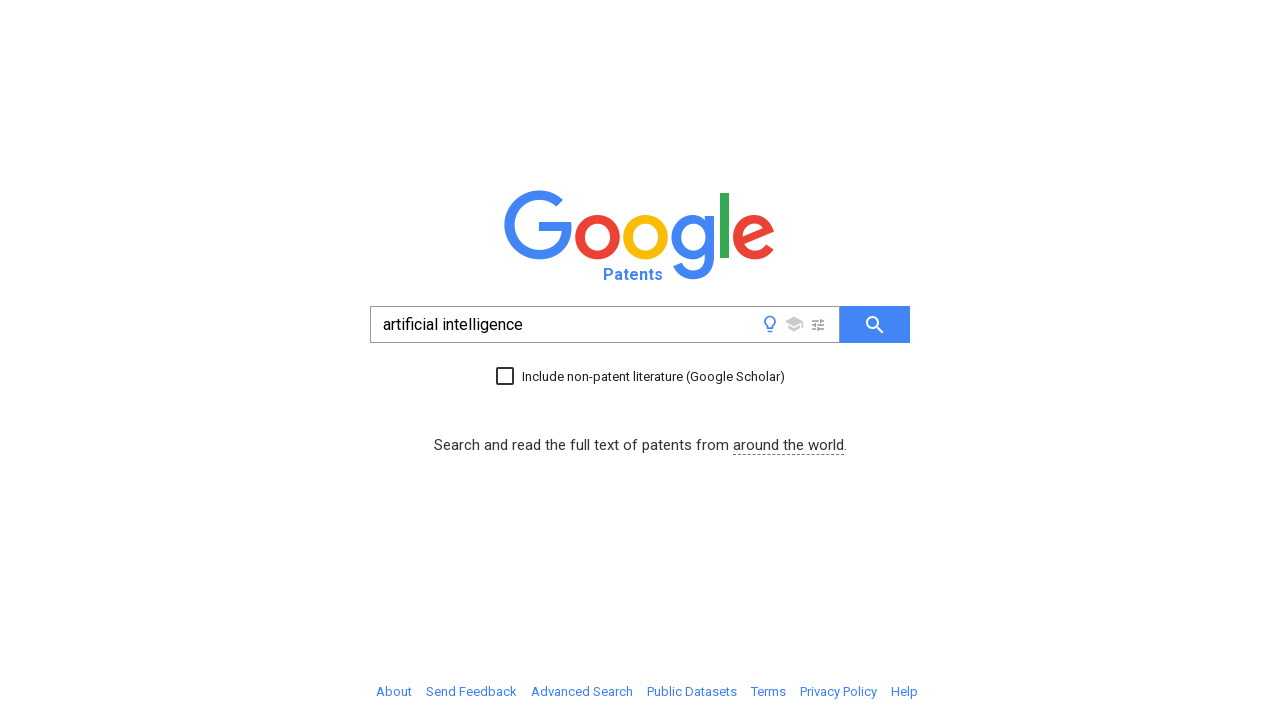

Page loaded after search submission
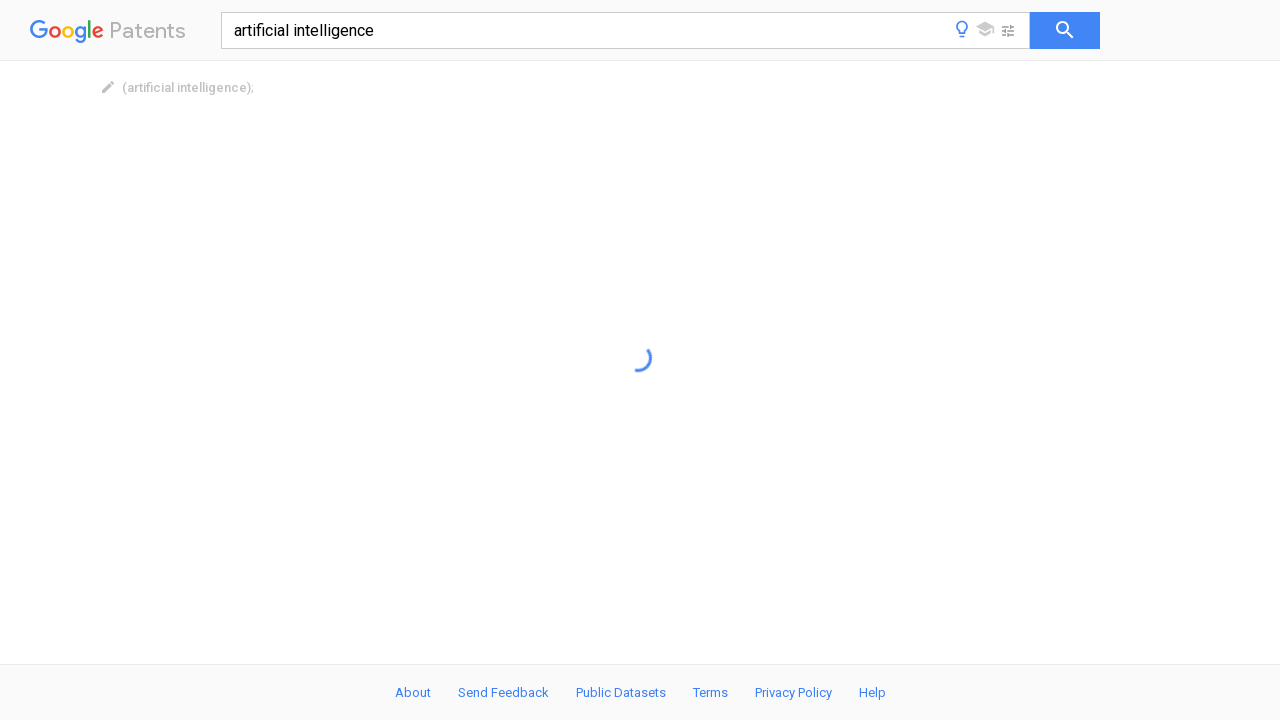

Waited 3 seconds for dynamic content to render
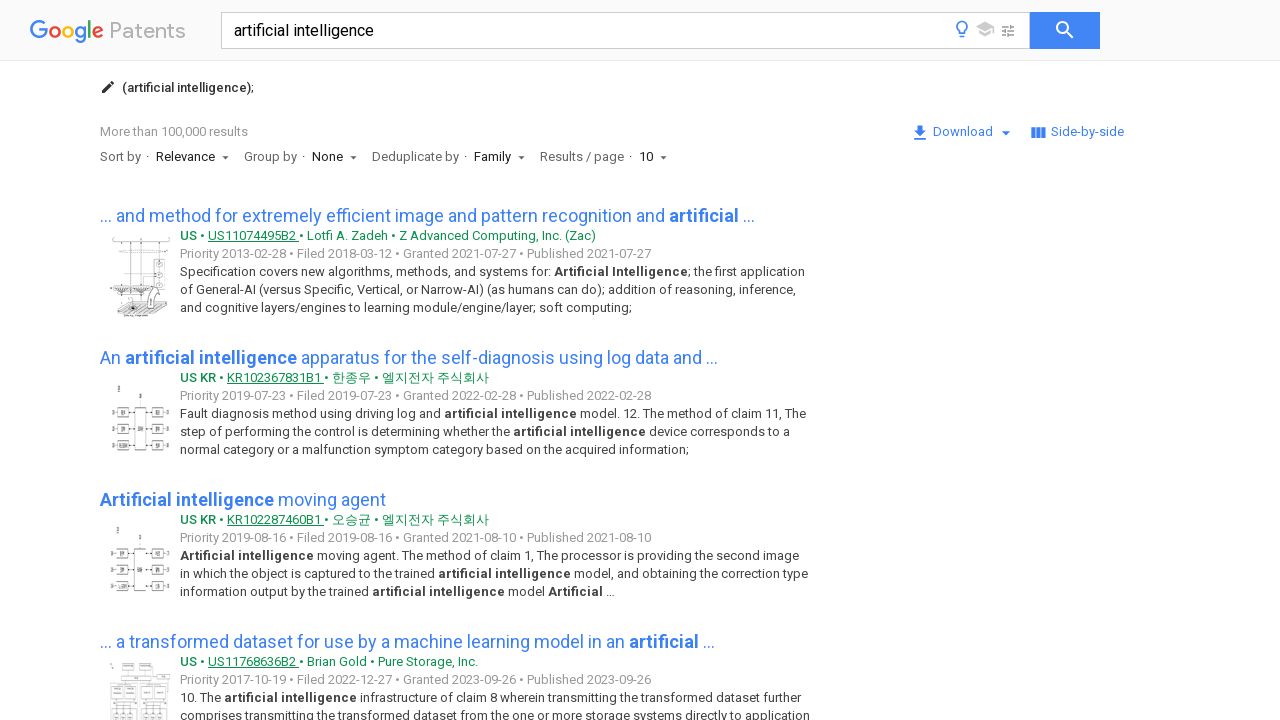

Scrolled down 300 pixels to view search results
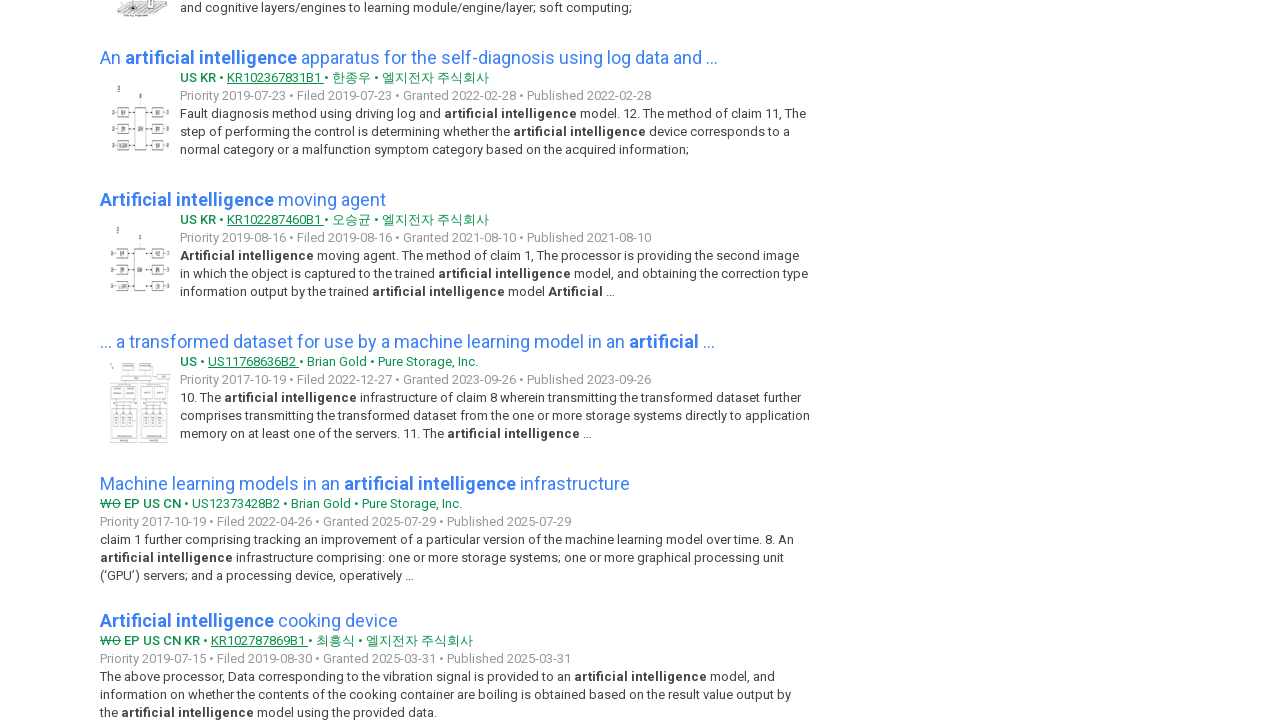

Search result elements loaded on page
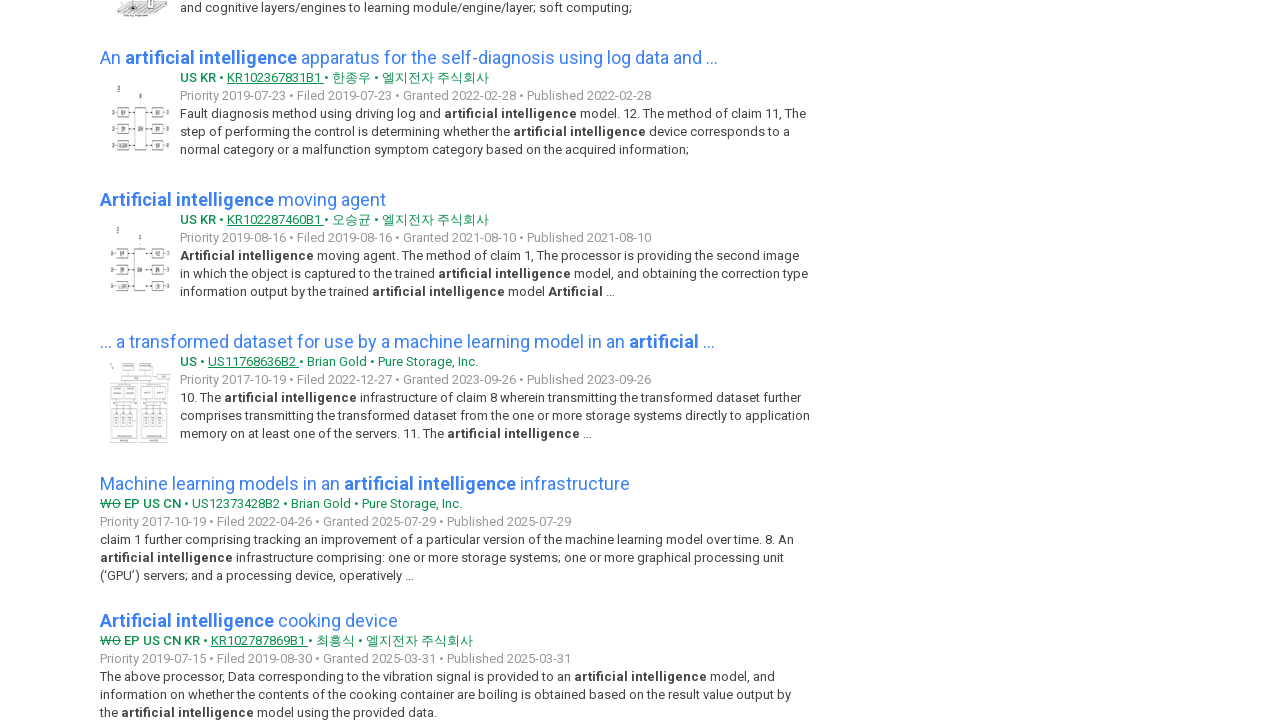

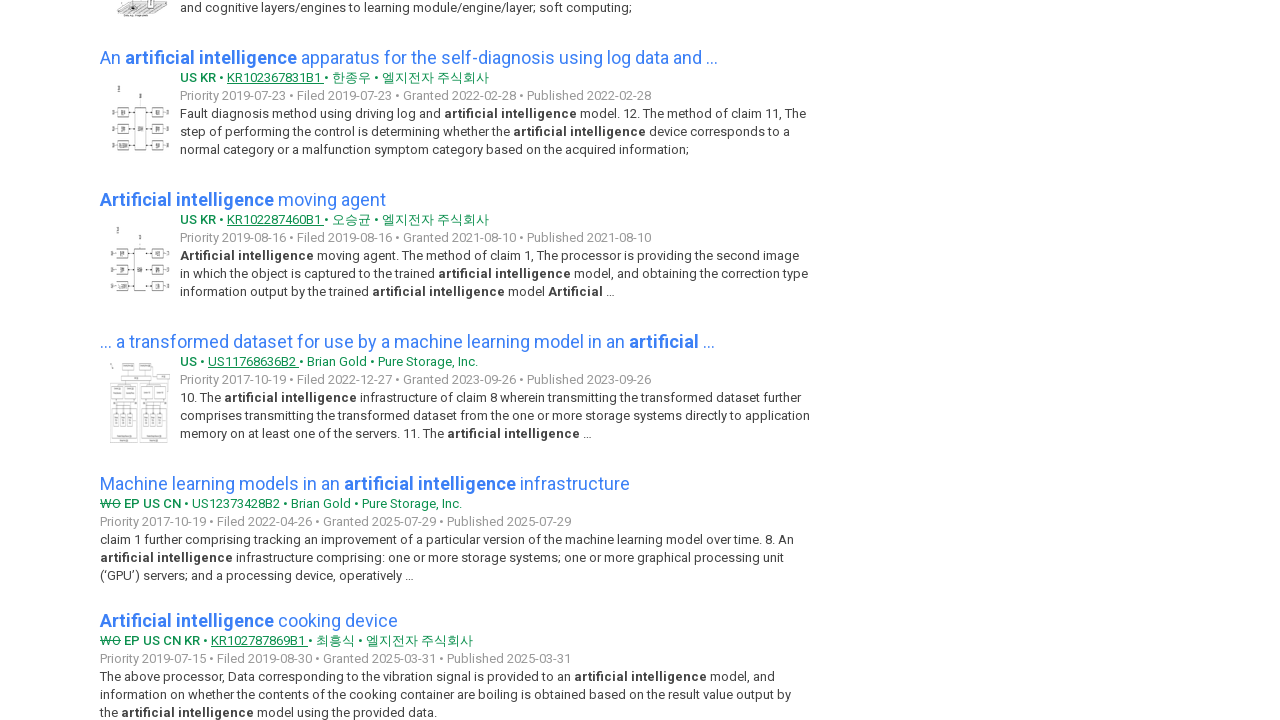